Tests form filling with first name and last name fields and submitting the form

Starting URL: http://www.tlkeith.com/WebDriverIOTutorialTest.html

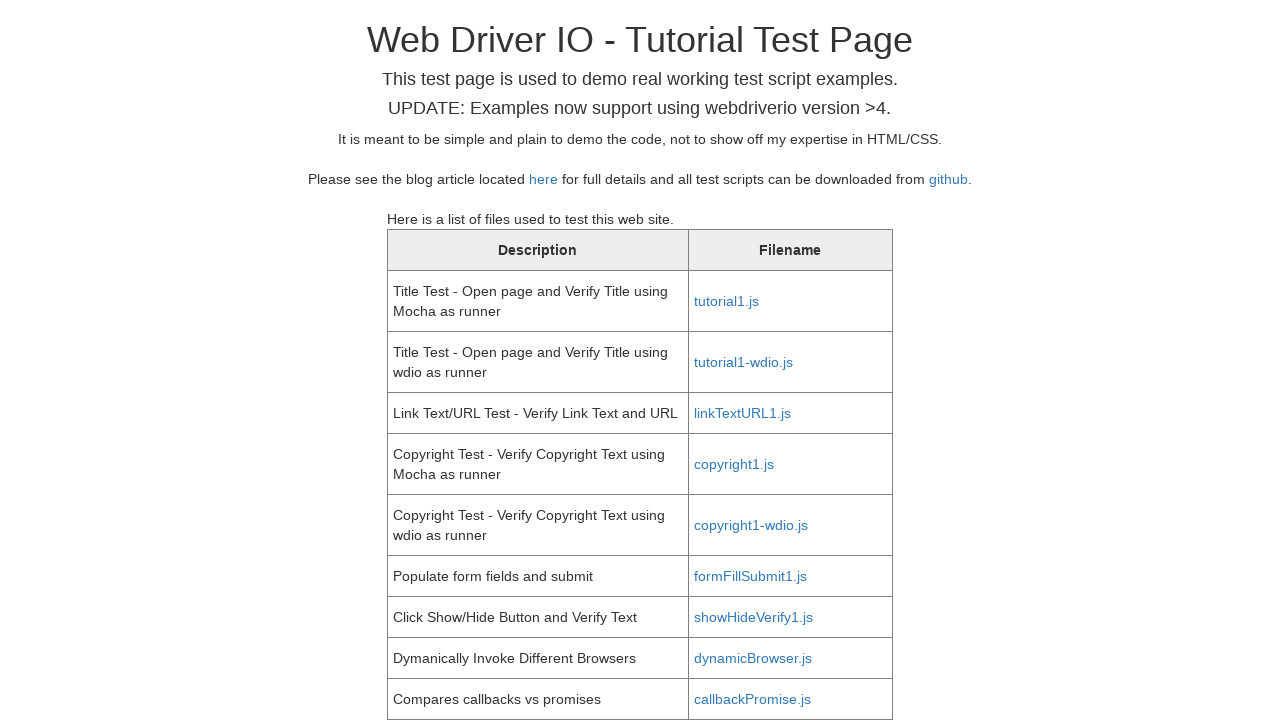

Scrolled to first name field
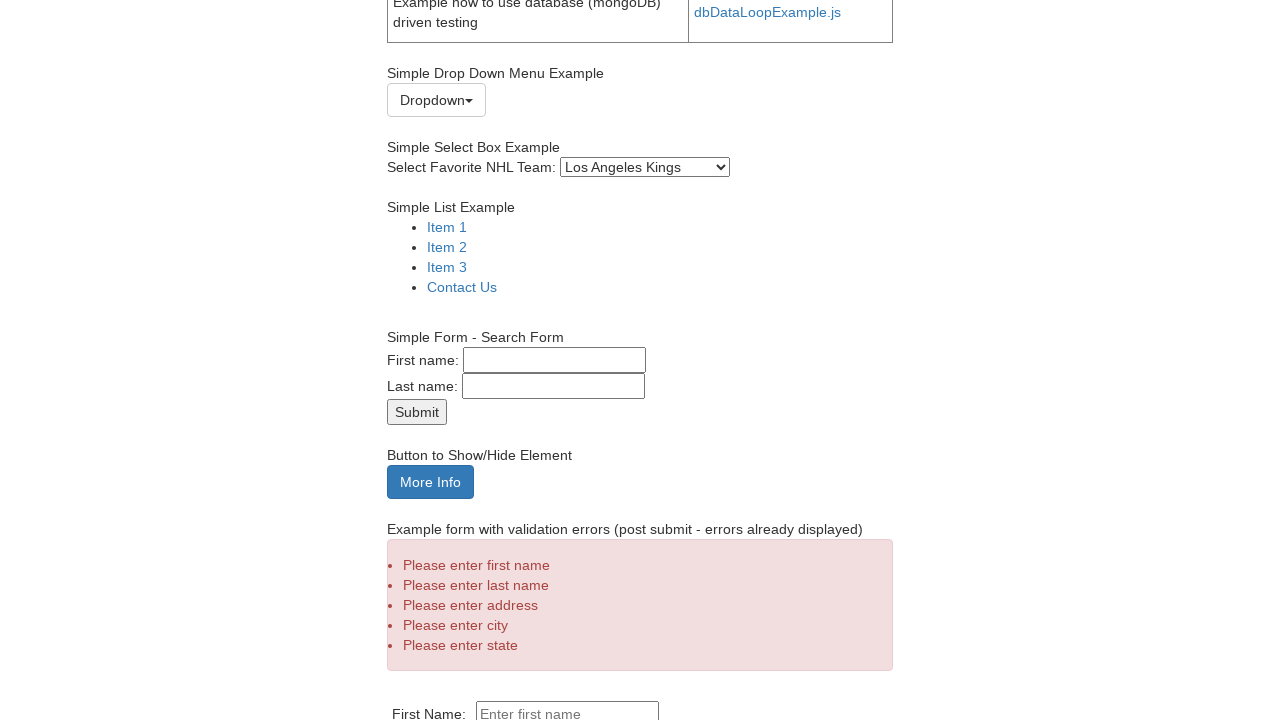

Filled first name field with 'Farhan' on #fname
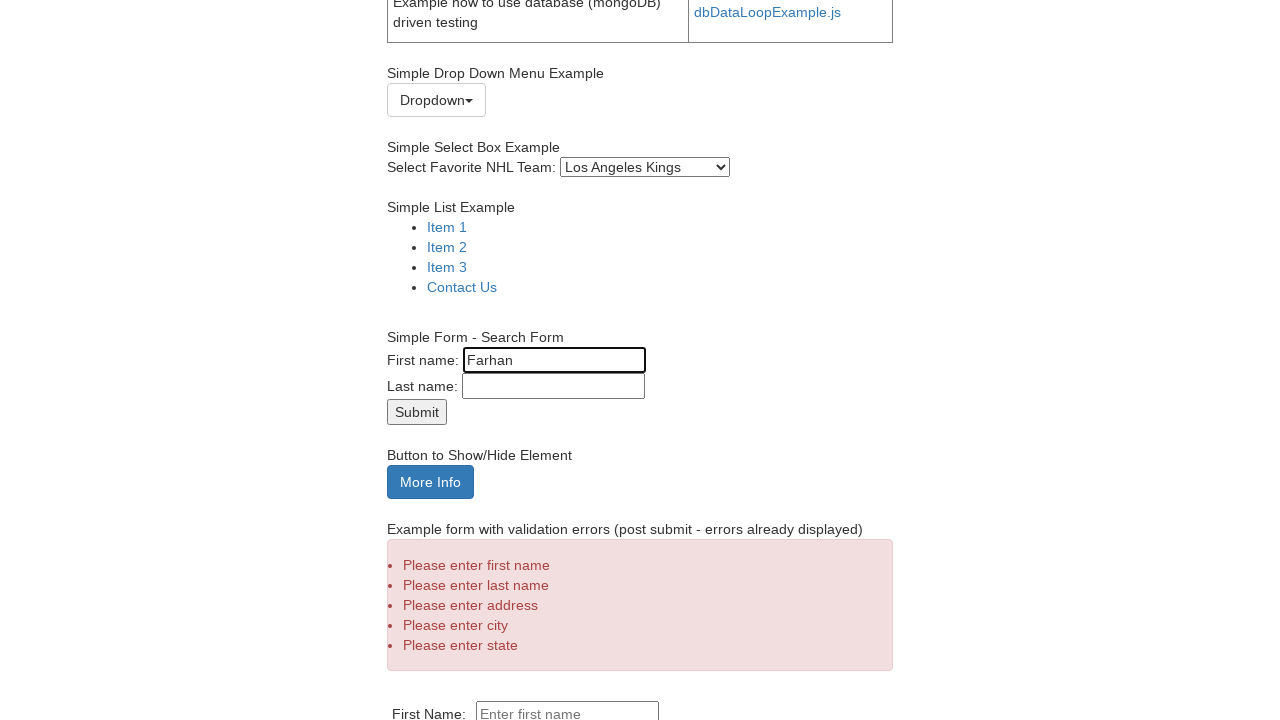

Retrieved first name field value
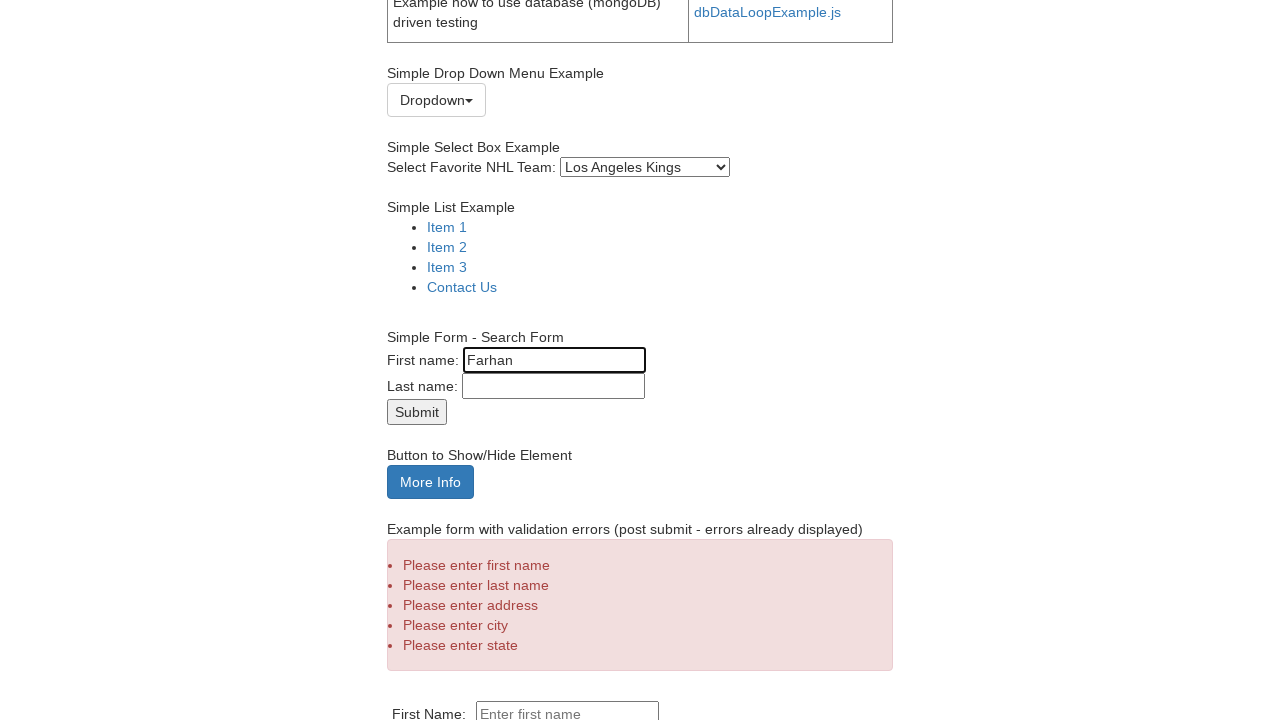

Verified first name field contains 'Farhan'
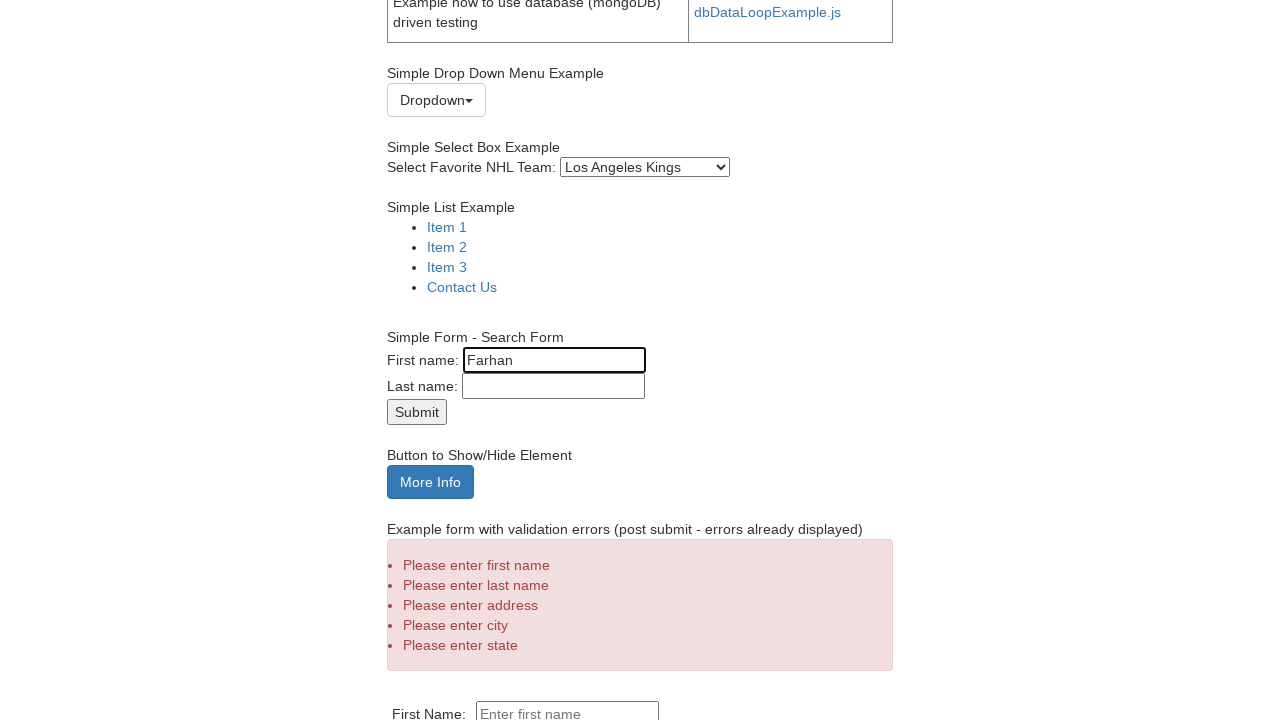

Filled last name field with 'Ali' on #lname
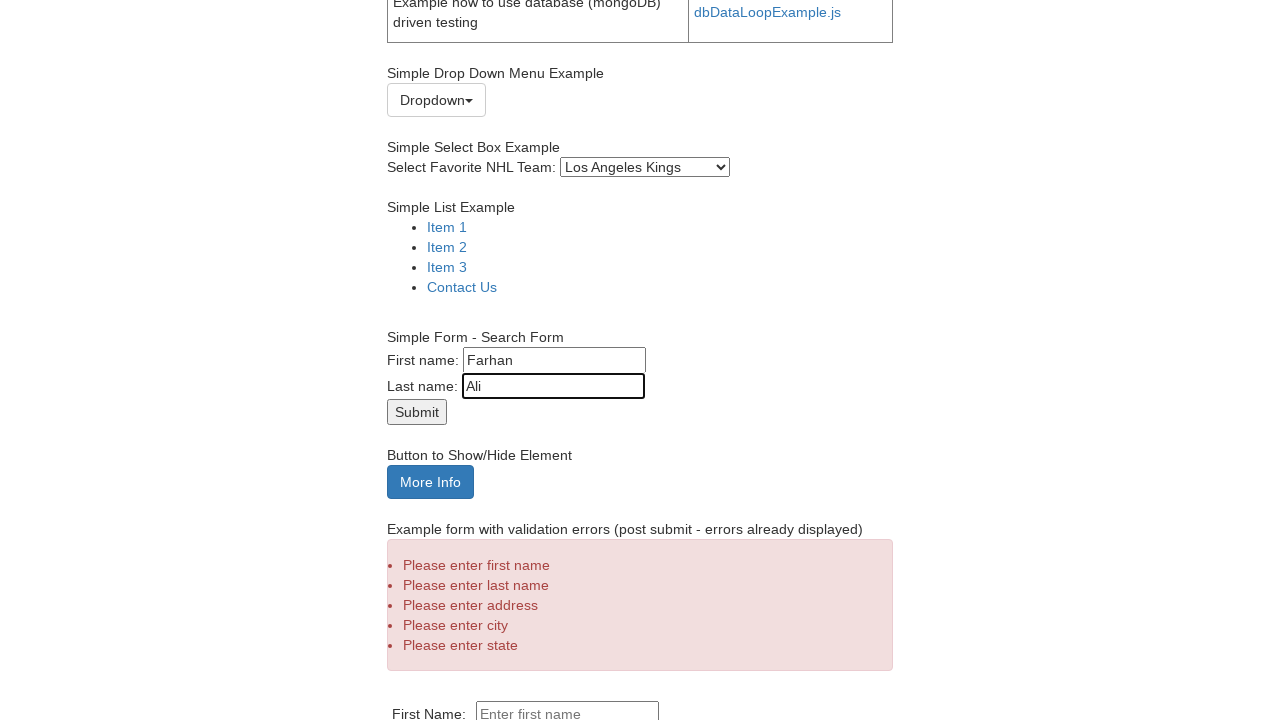

Retrieved last name field value
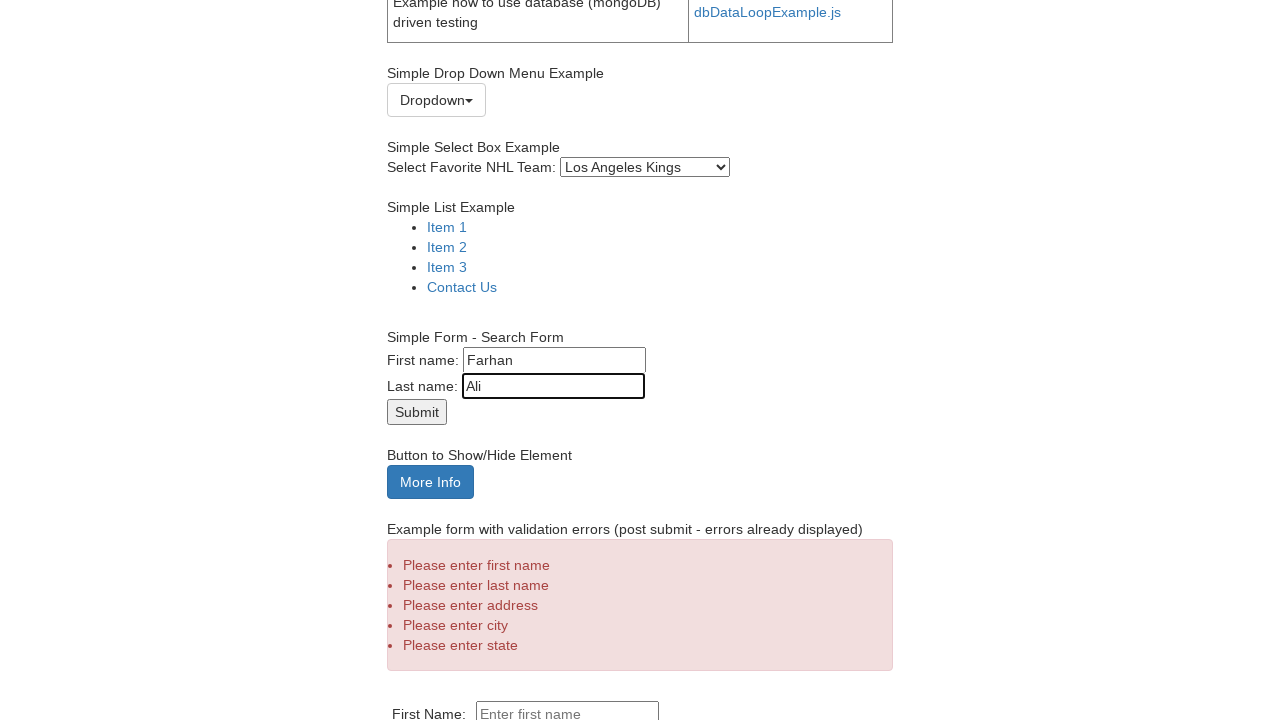

Verified last name field contains 'Ali'
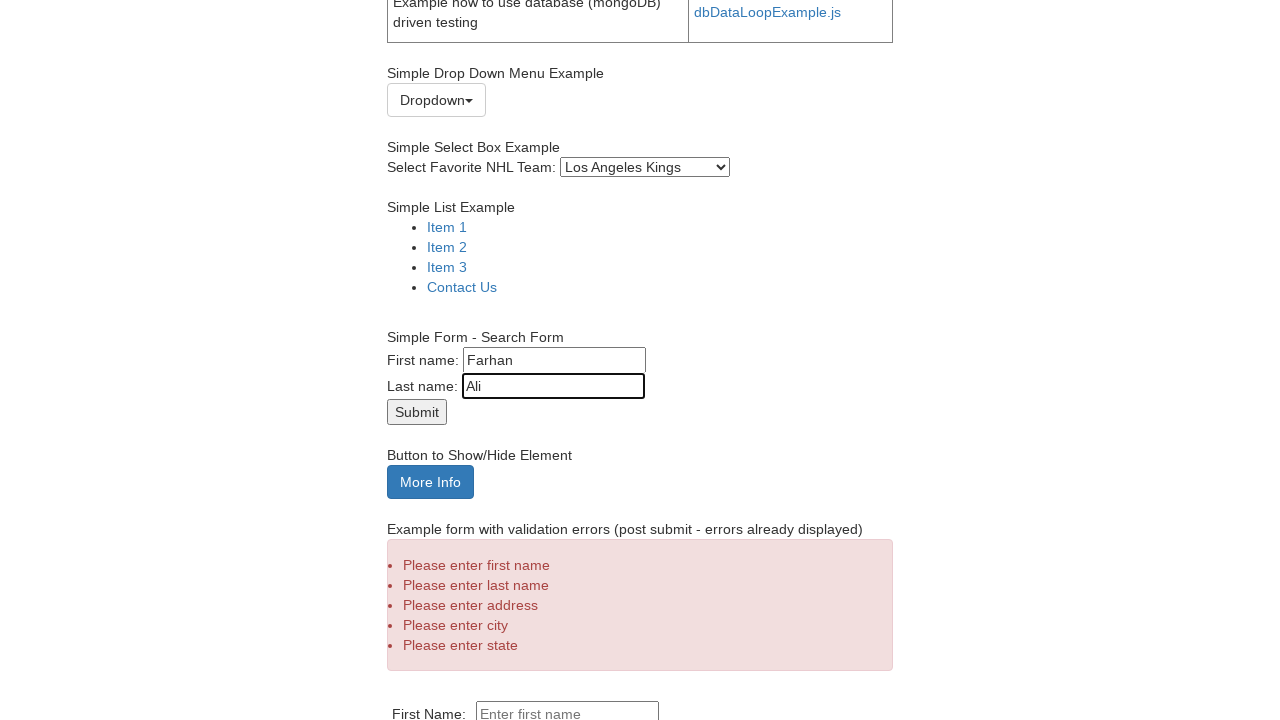

Submitted the form
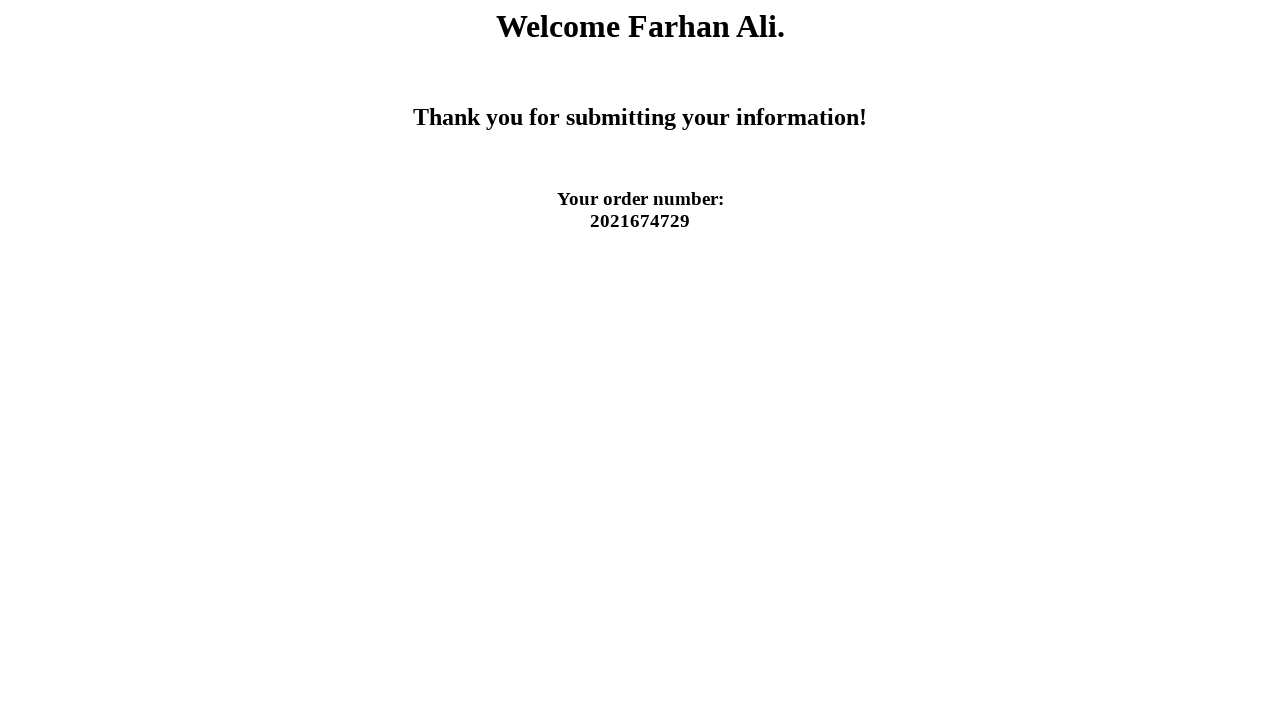

Search results loaded
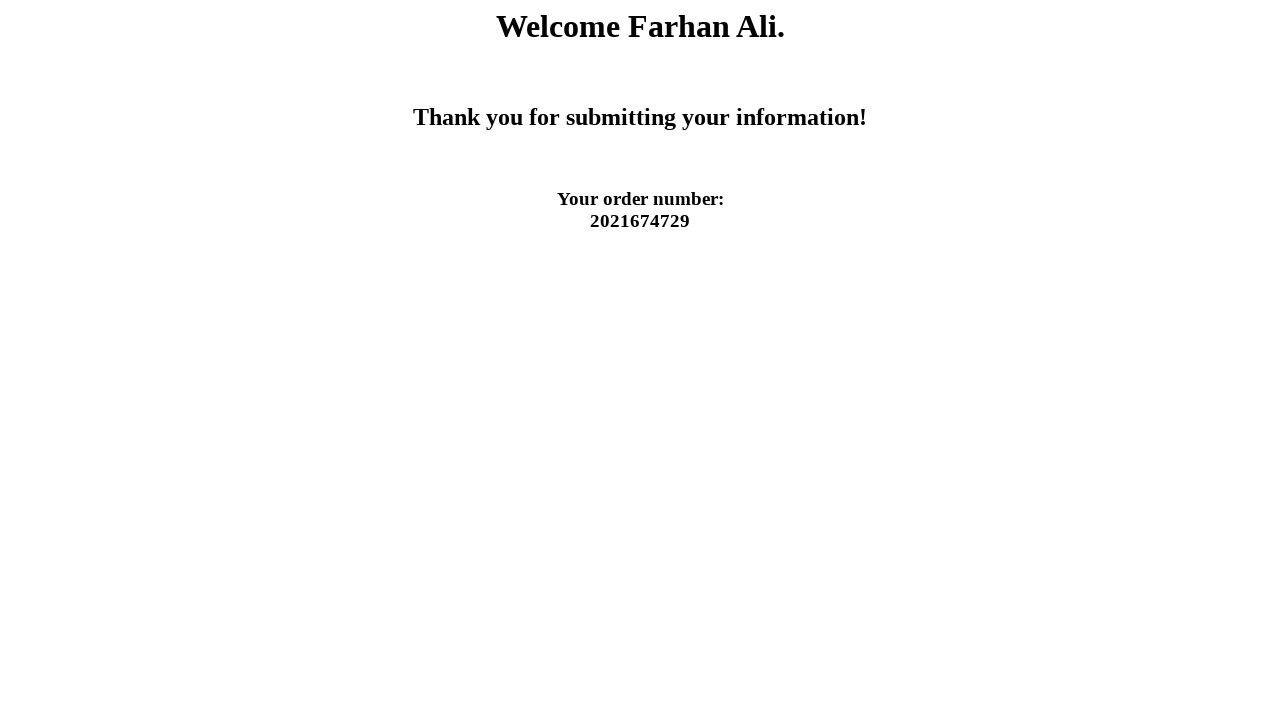

Retrieved current URL after form submission
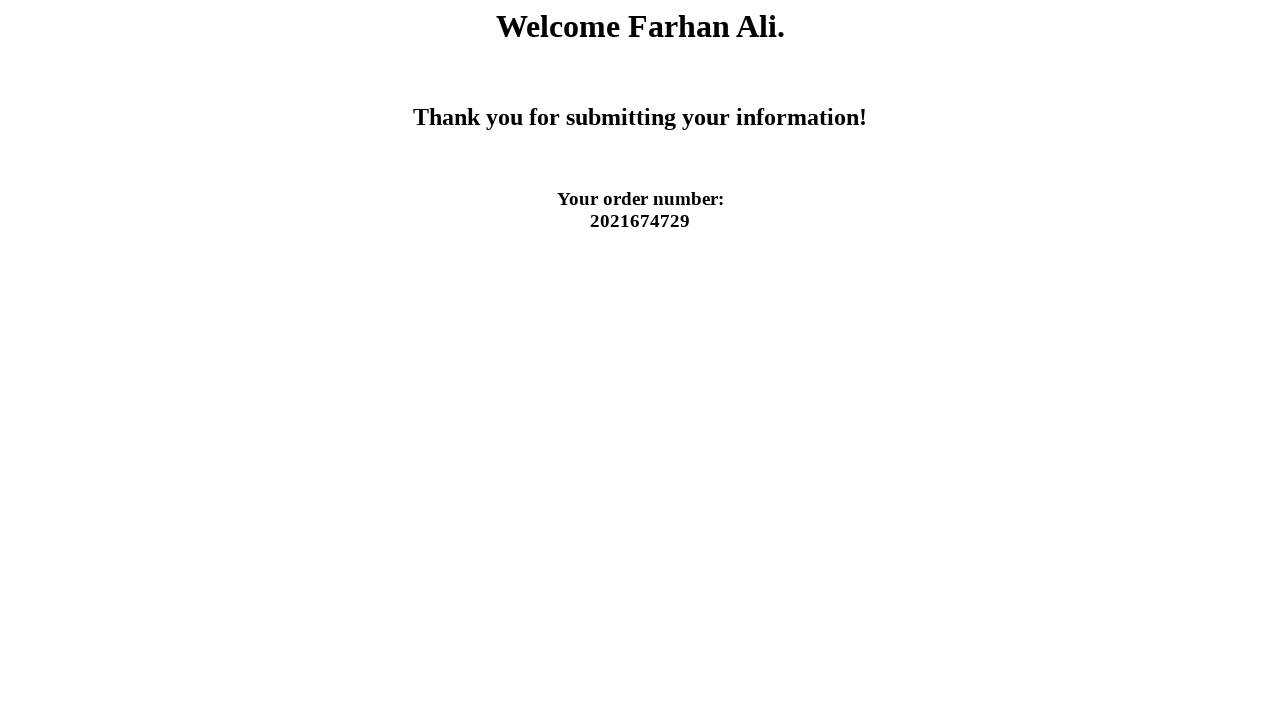

Verified URL is 'http://www.tlkeith.com/process.php'
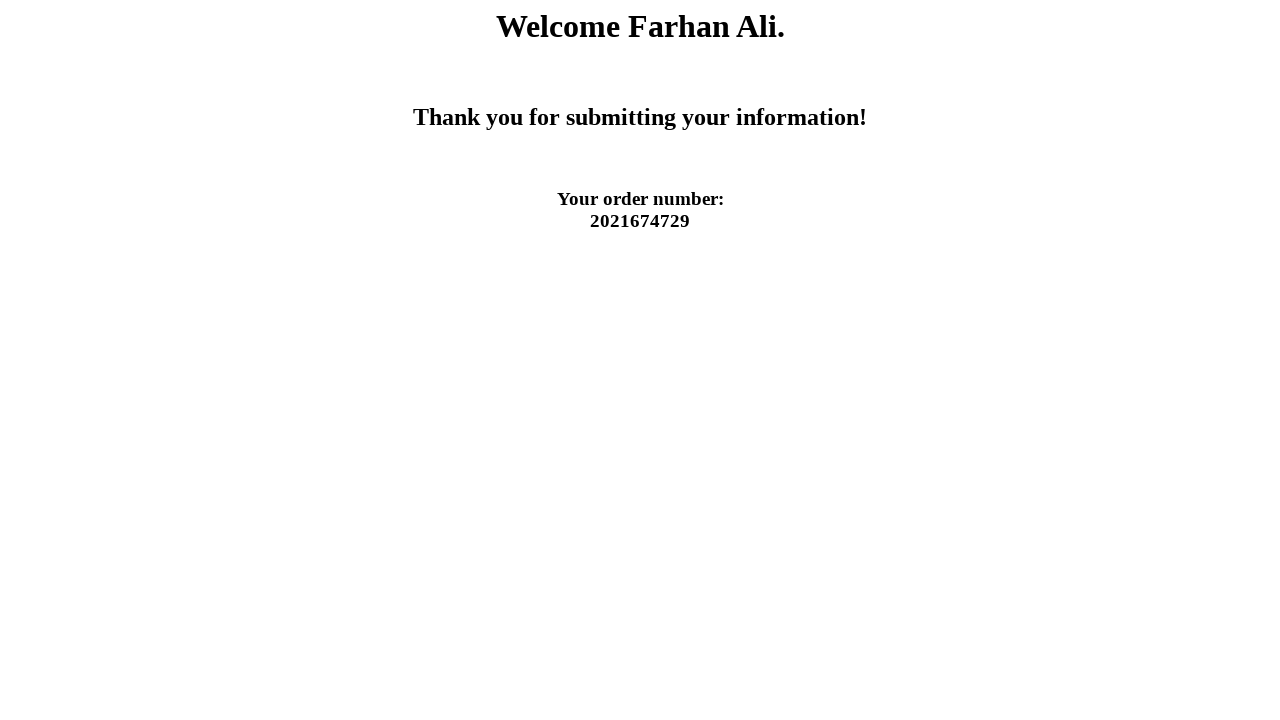

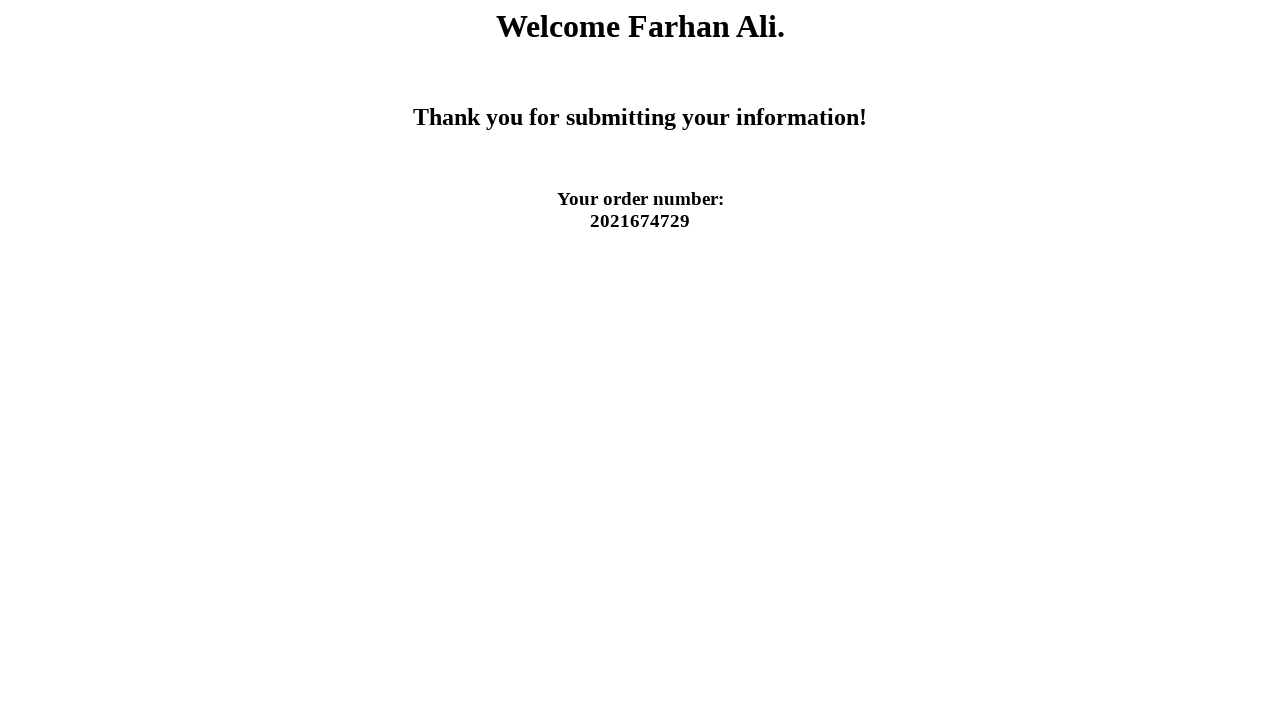